Navigates to W3Schools HTML tutorial page and clicks on a blue-styled link element

Starting URL: https://www.w3schools.com/html/default.asp

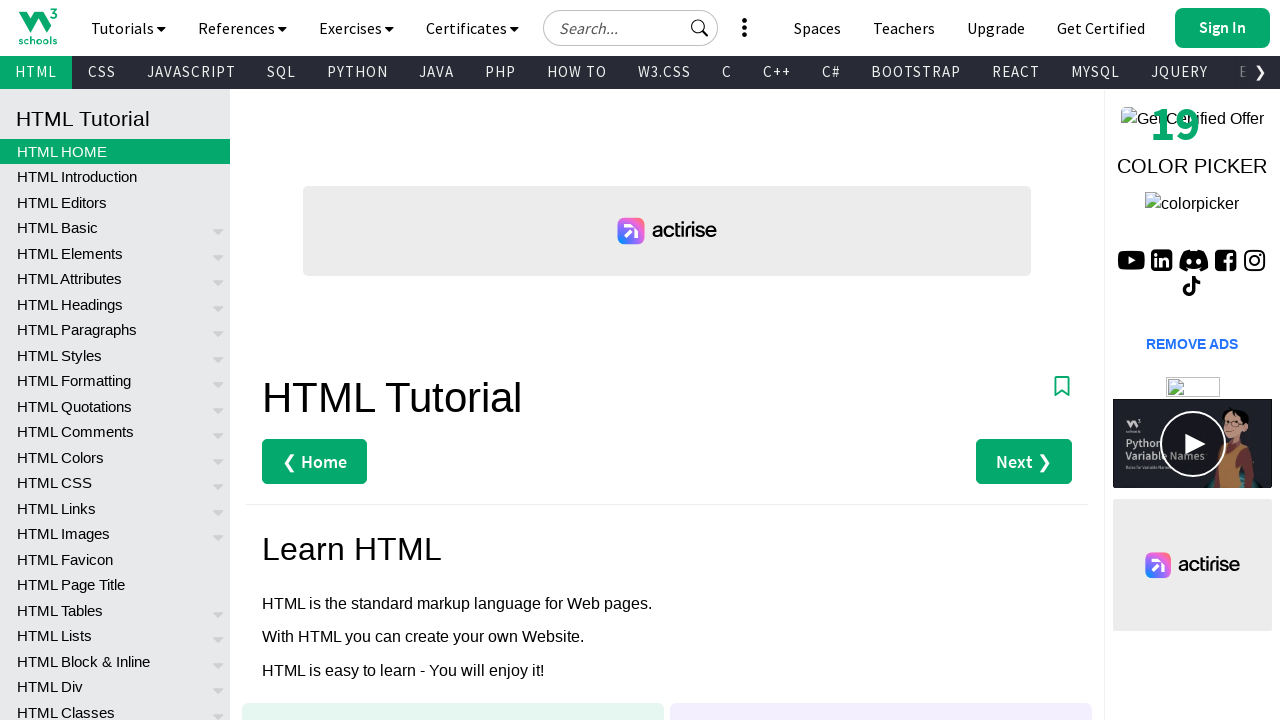

Waited for blue-styled link element to load on W3Schools HTML tutorial page
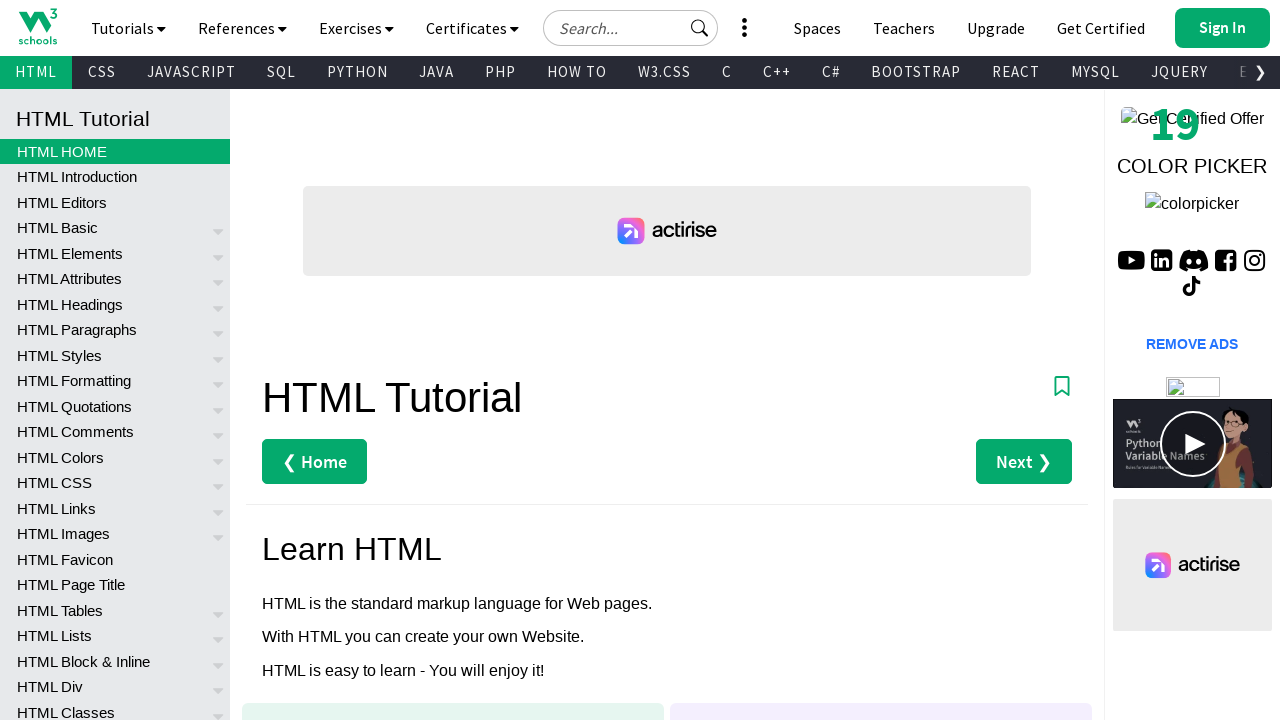

Clicked on blue-styled link element using CSS selector 'a.w3-blue' at (340, 361) on a.w3-blue
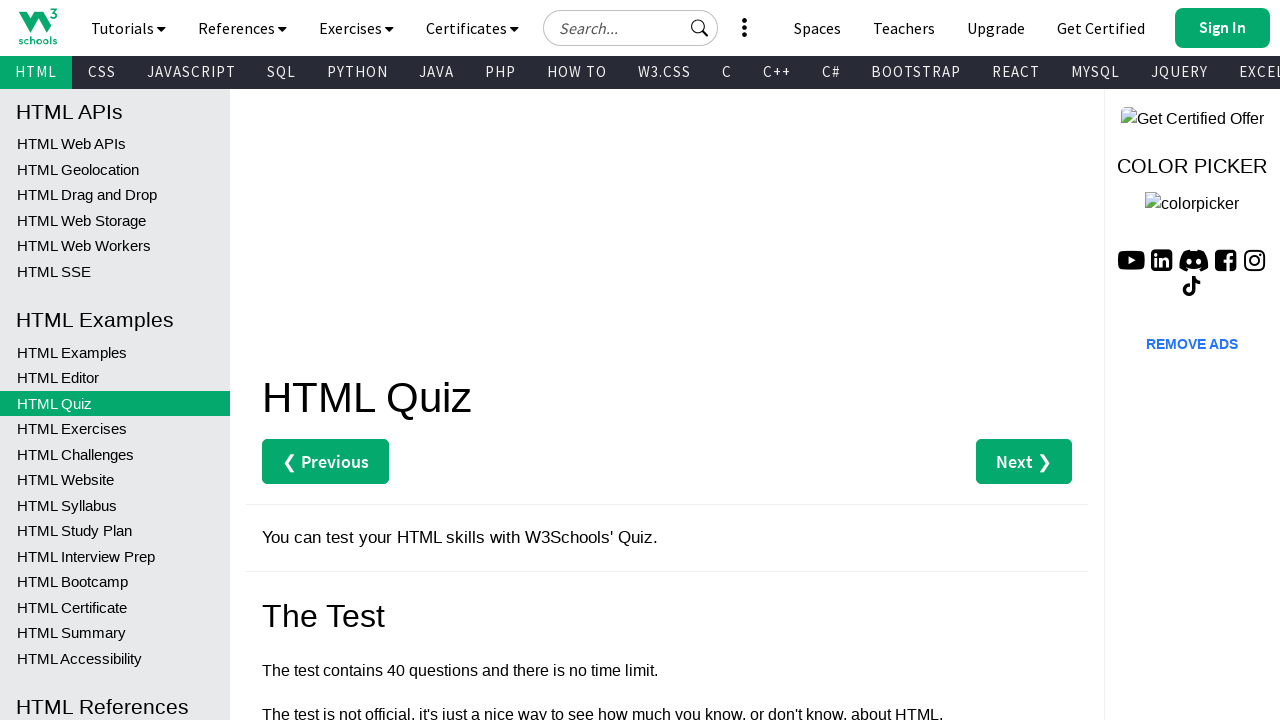

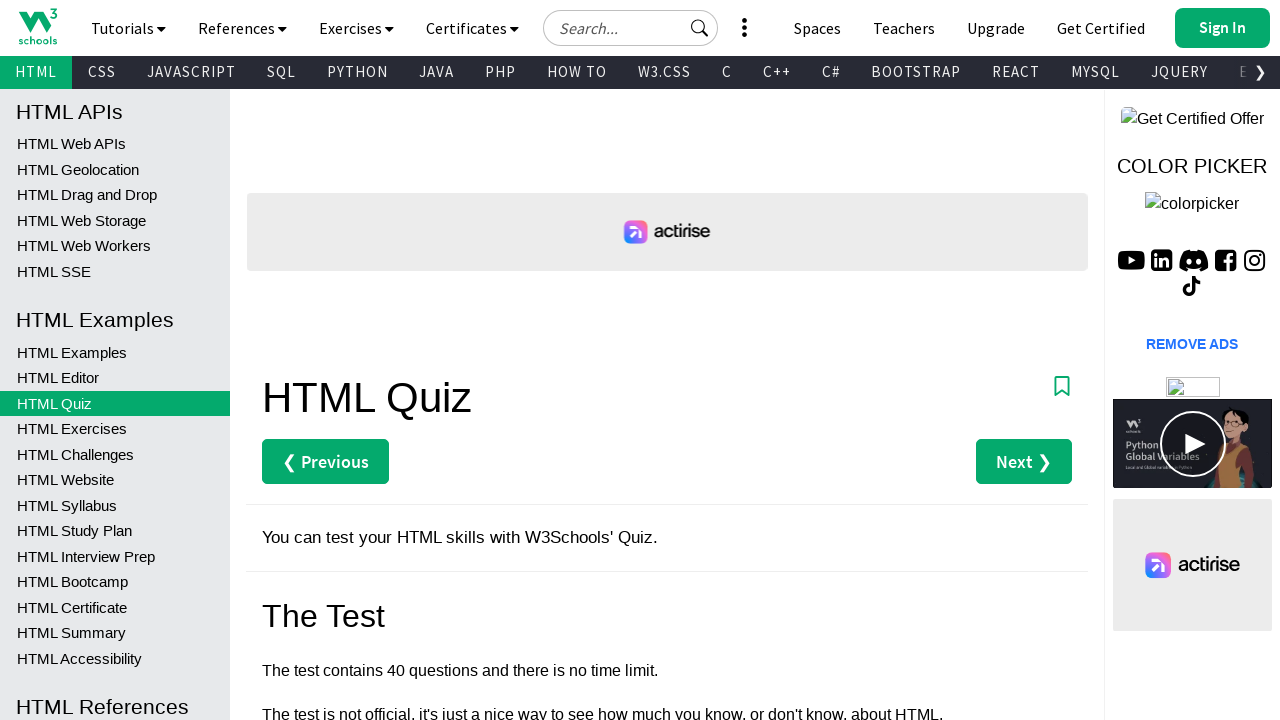